Navigates to an IT Help article series page and clicks the "展開" (expand) button if present to reveal more content.

Starting URL: https://ithelp.ithome.com.tw/users/20150652/ironman/5050?page=3

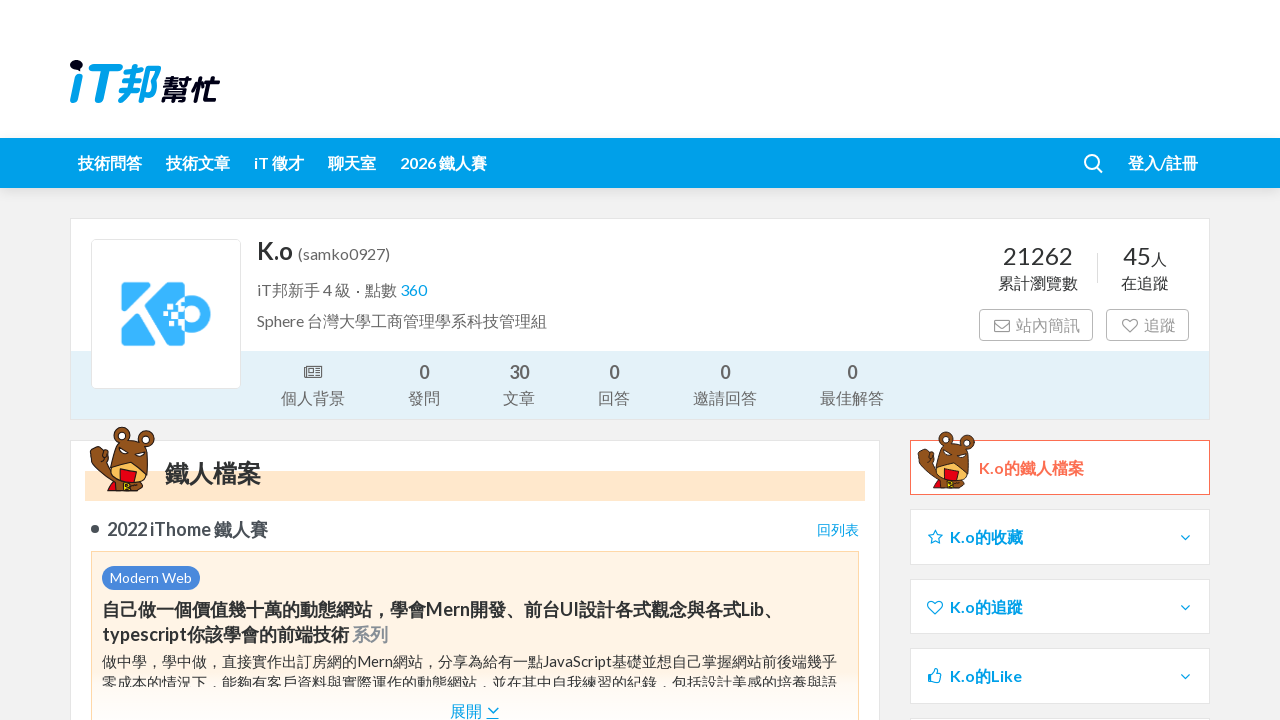

Waited 1 second for page to load
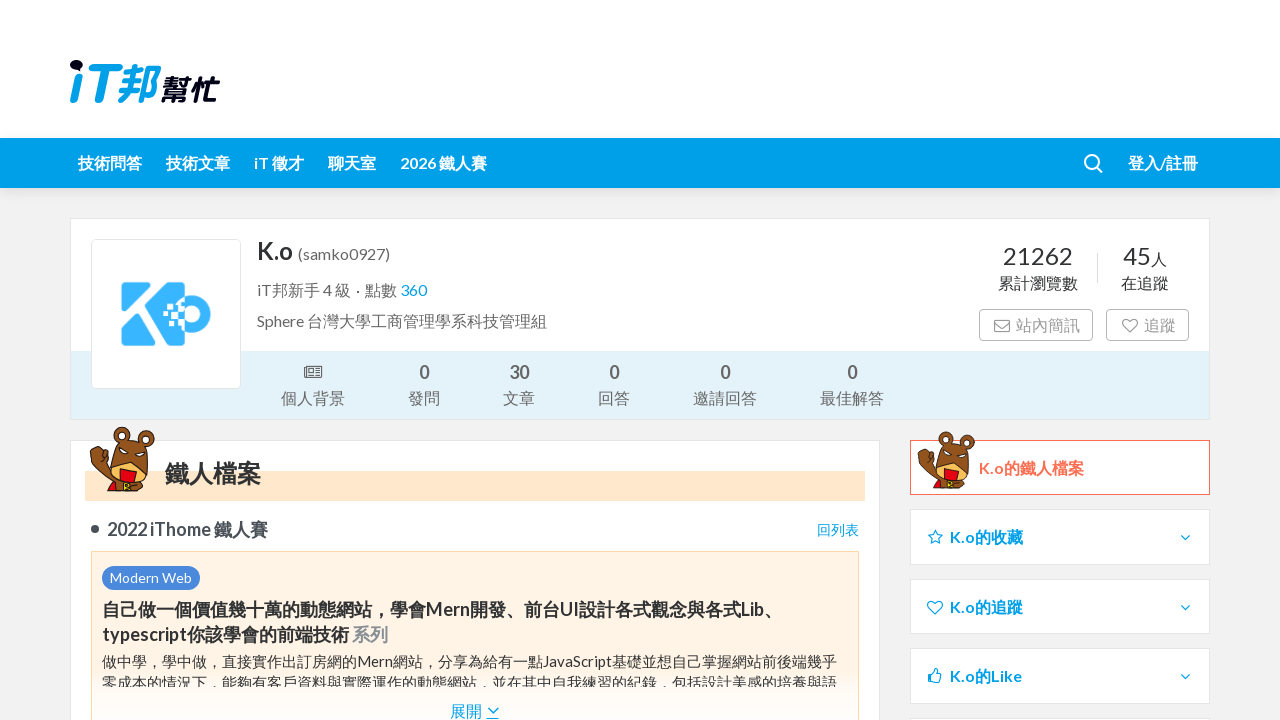

Located expand buttons with '展開' text
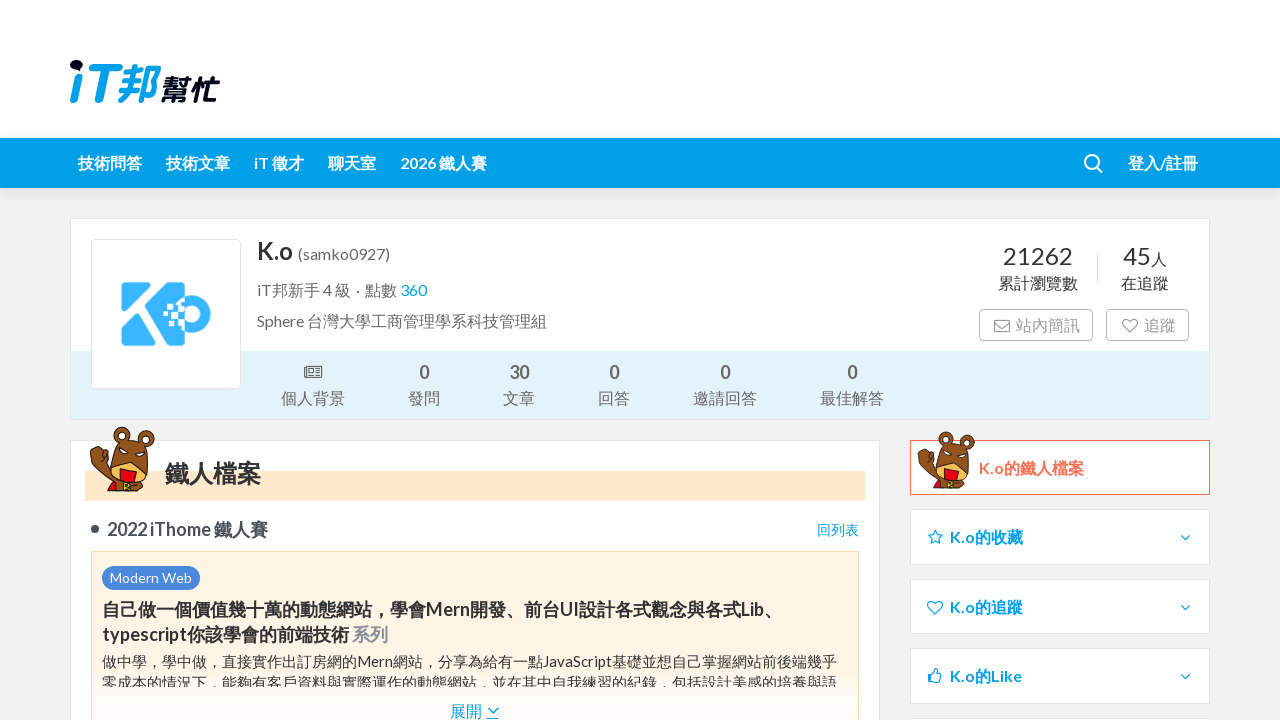

Clicked the '展開' (expand) button to reveal more content at (475, 690) on xpath=//button[contains(text(),'展開')] >> nth=0
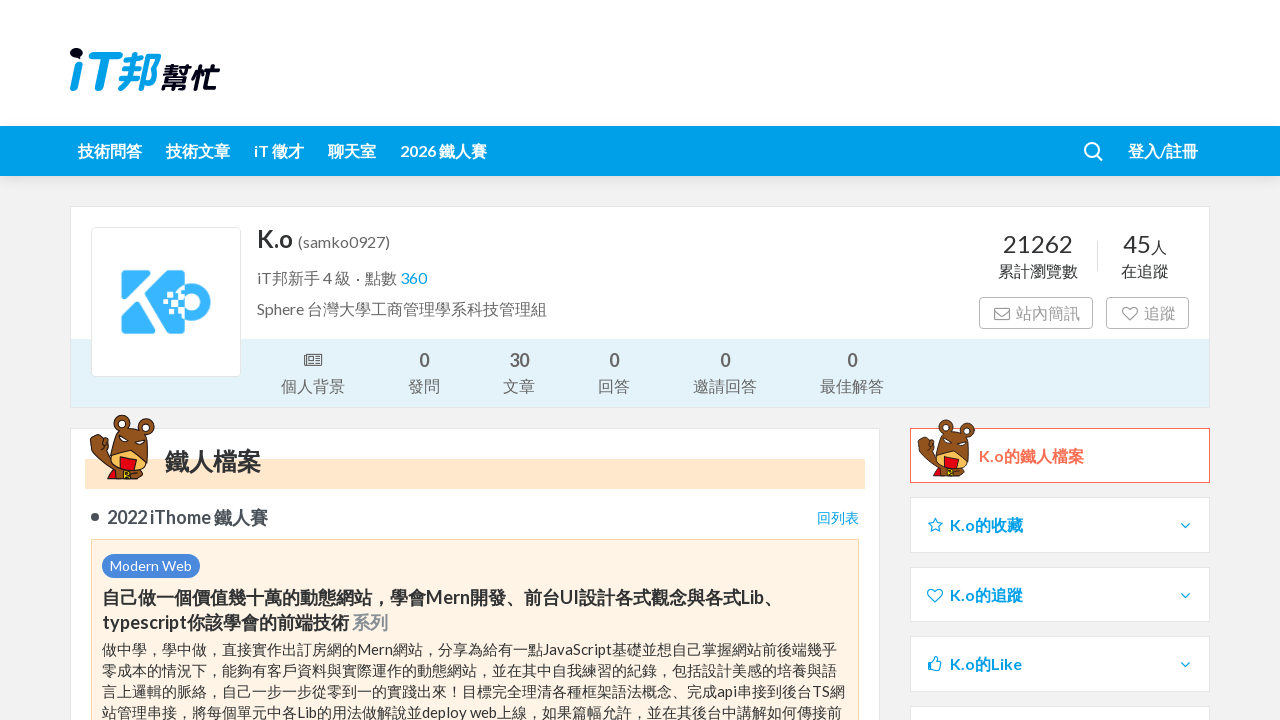

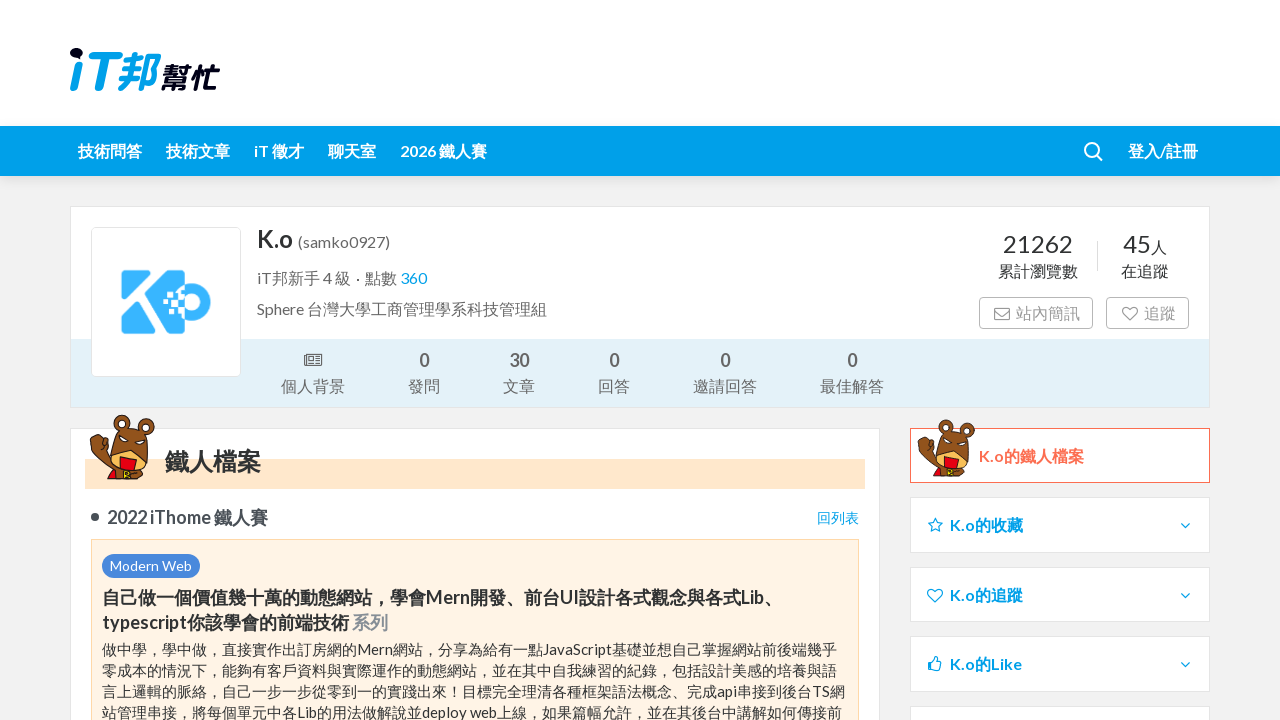